Navigates to a mortgage calculator website and verifies the page loads by checking the title is present.

Starting URL: https://www.mortgagecalculator.org/

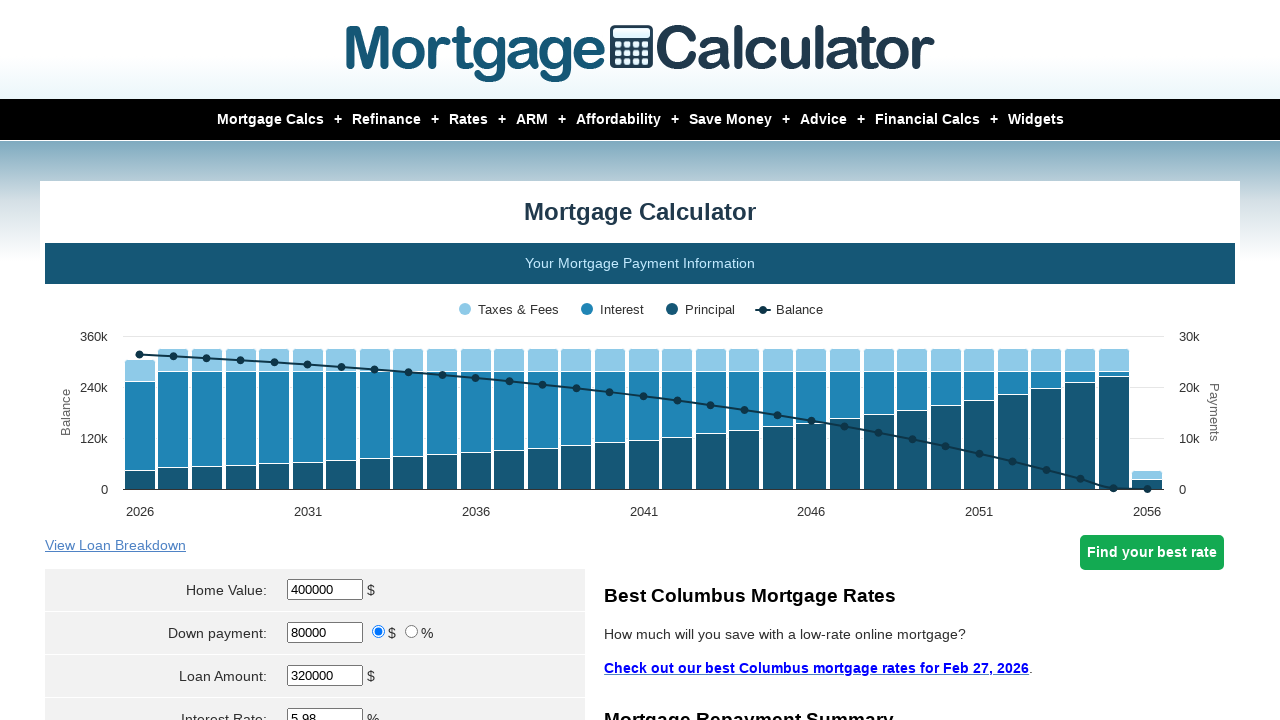

Navigated to mortgage calculator website
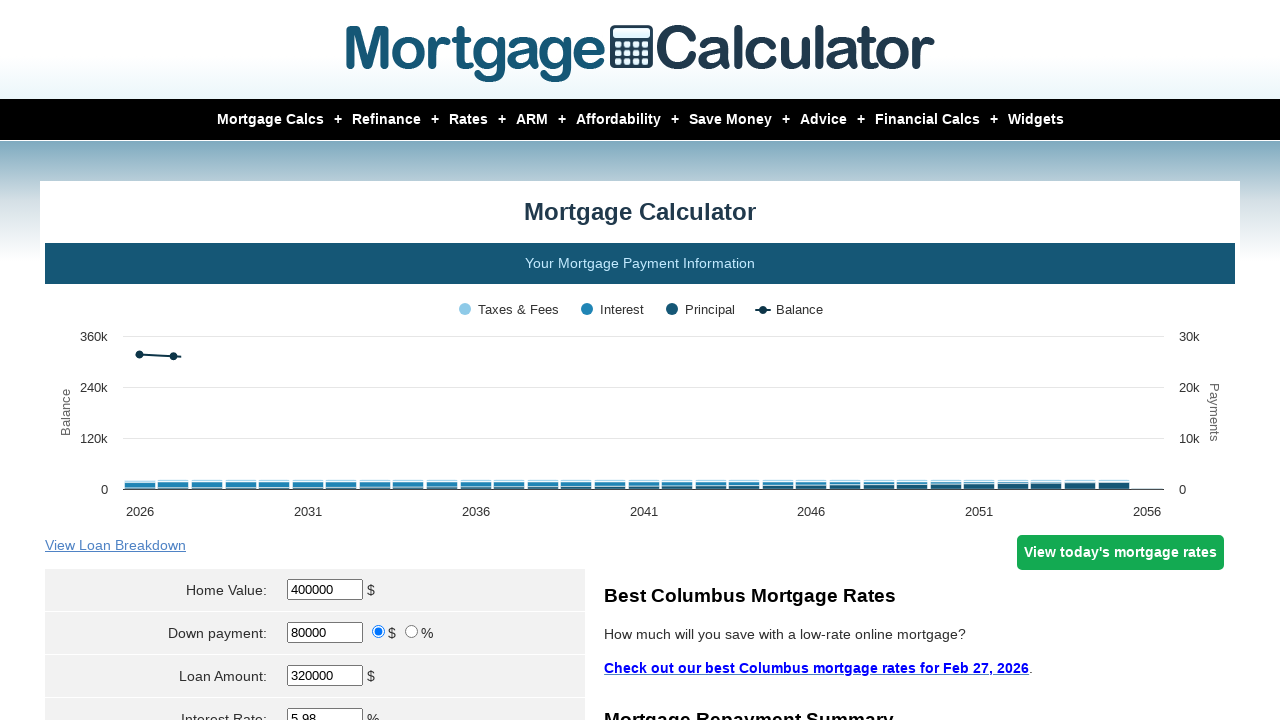

Page DOM content loaded
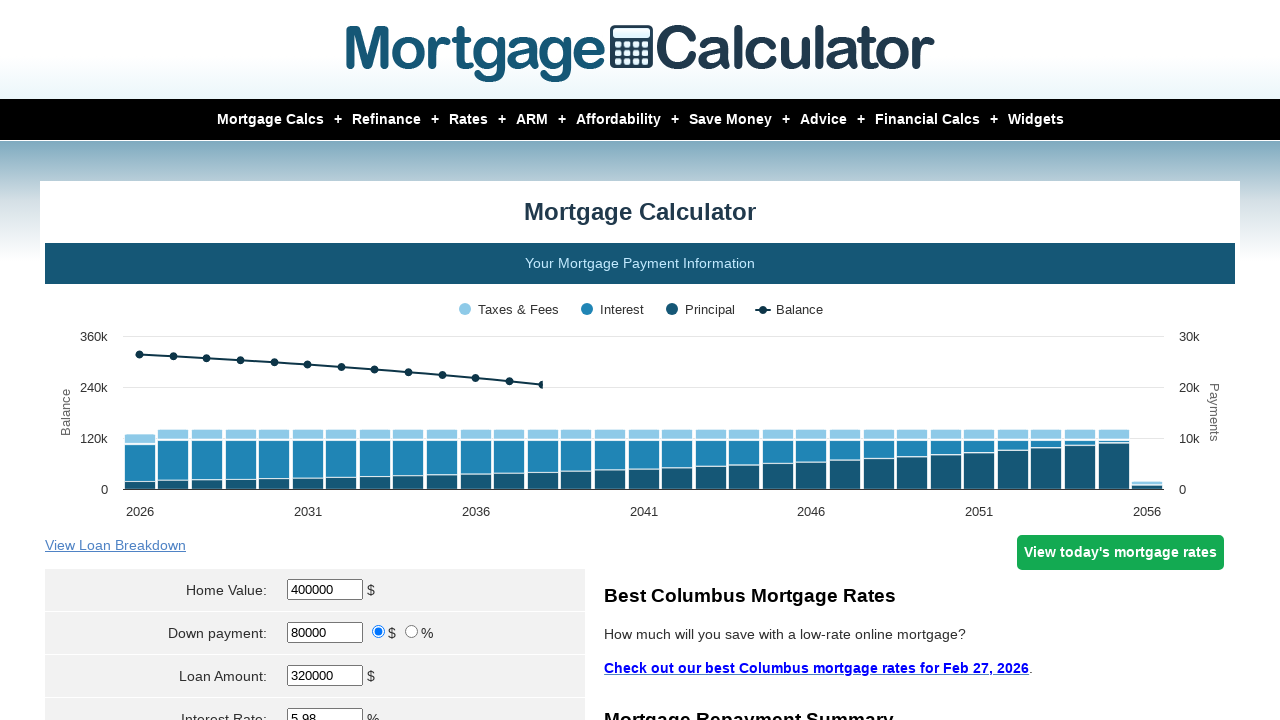

Retrieved page title
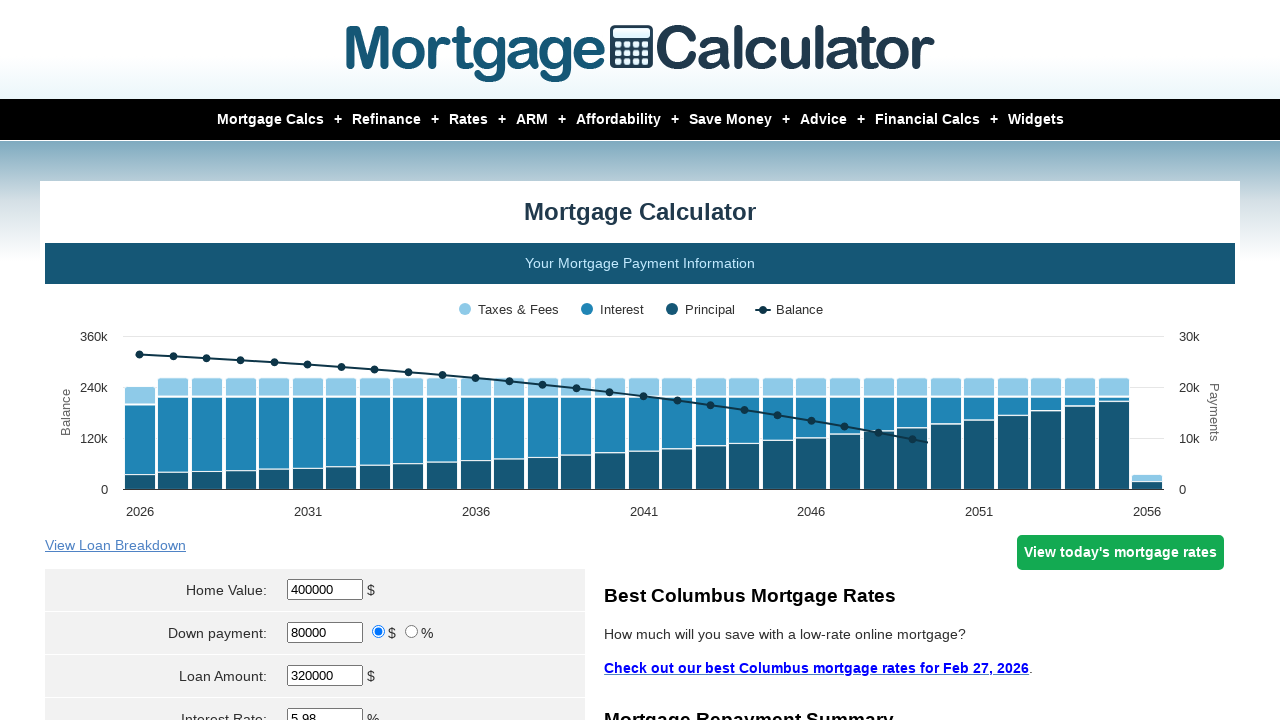

Verified page title is not empty
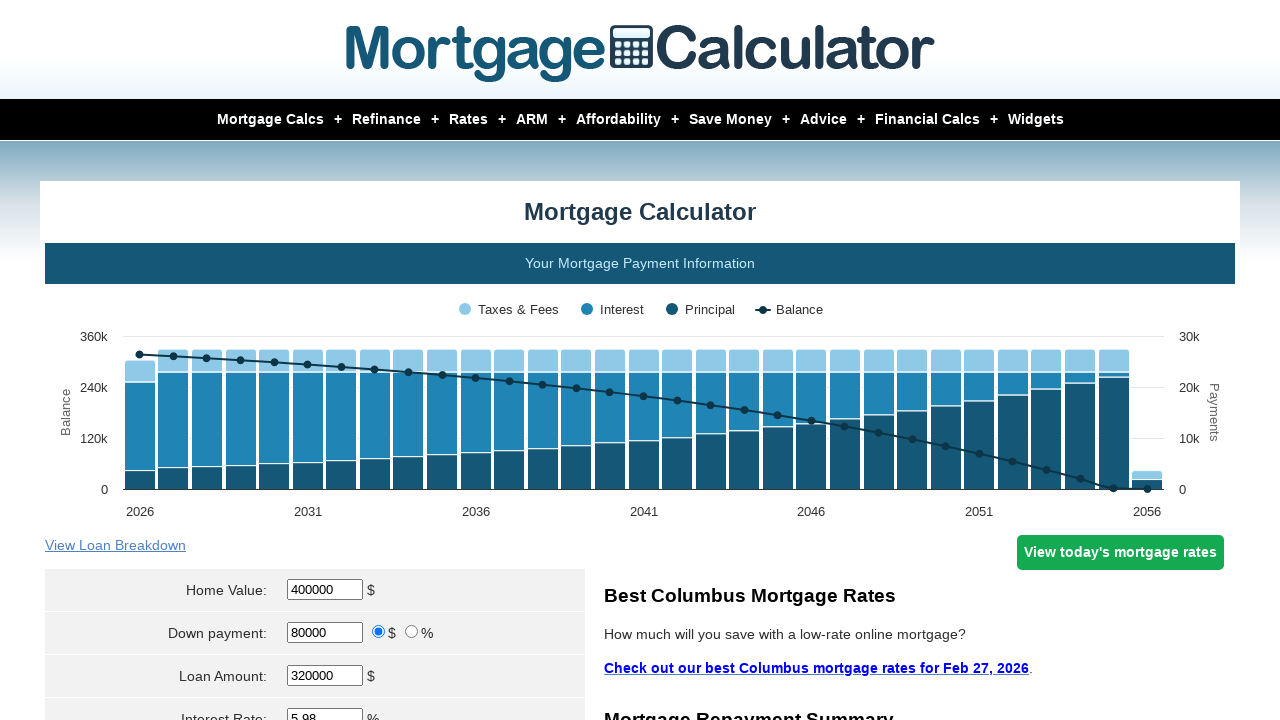

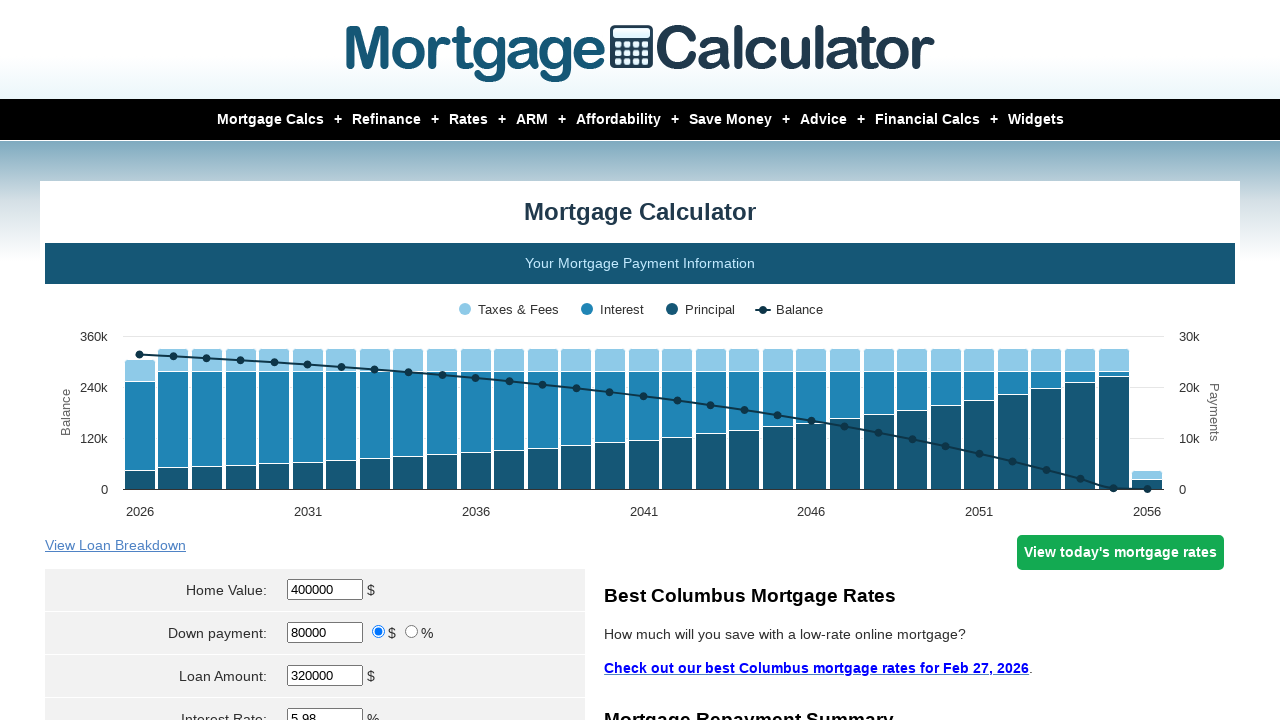